Tests blog pagination by clicking the previous page link to navigate back to the first page

Starting URL: https://yayu.dev/blog/page/2

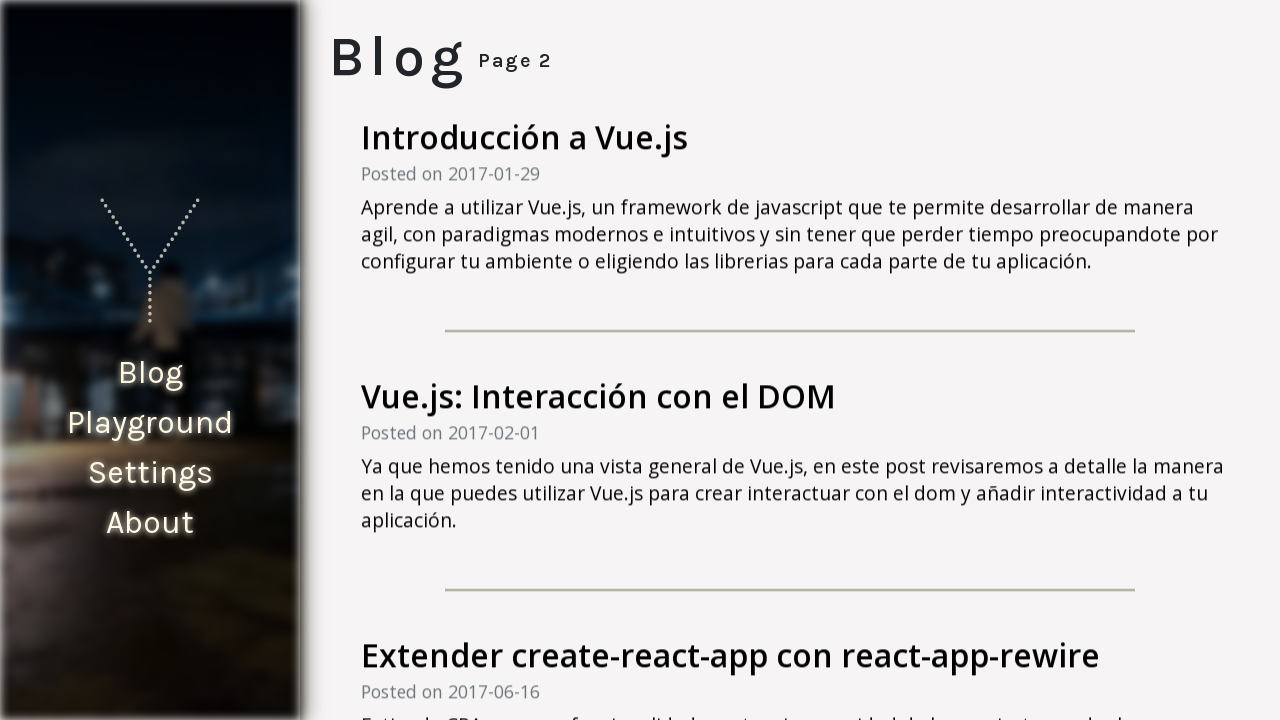

Clicked previous page link to navigate from page 2 at (730, 674) on internal:testid=[data-testid="blog-pagination__prev-link"s]
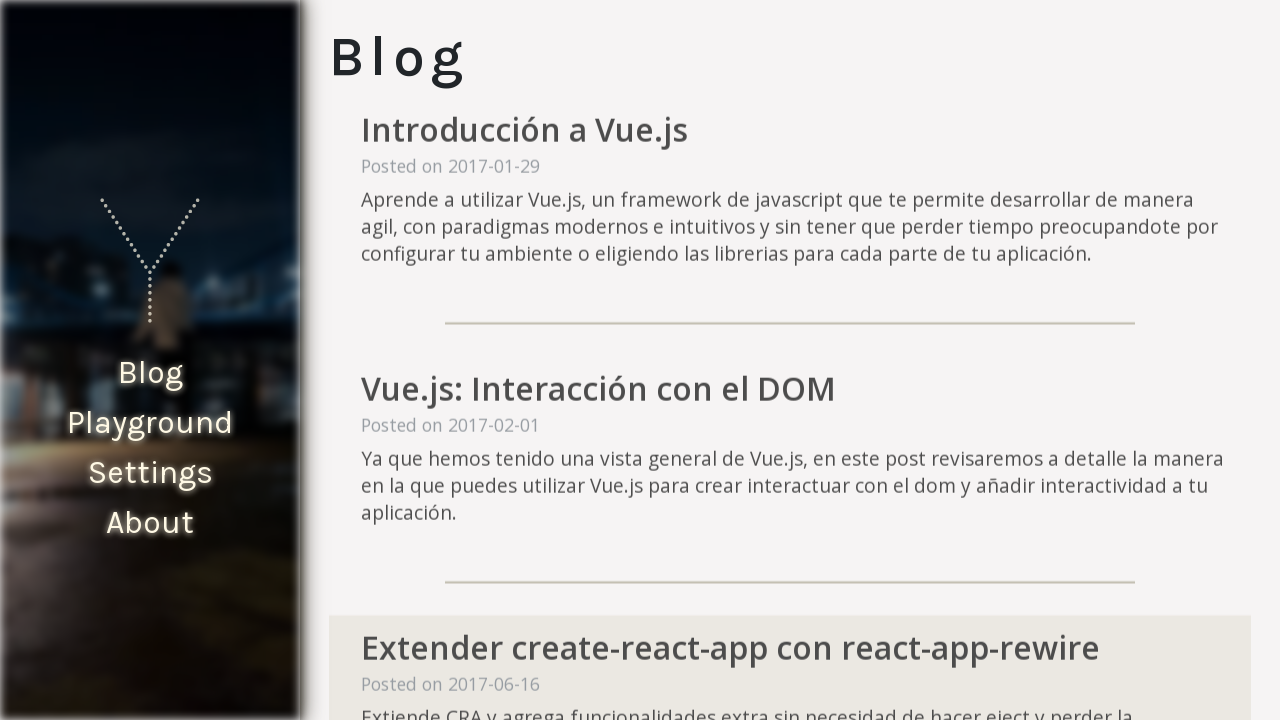

Successfully navigated to blog's first page
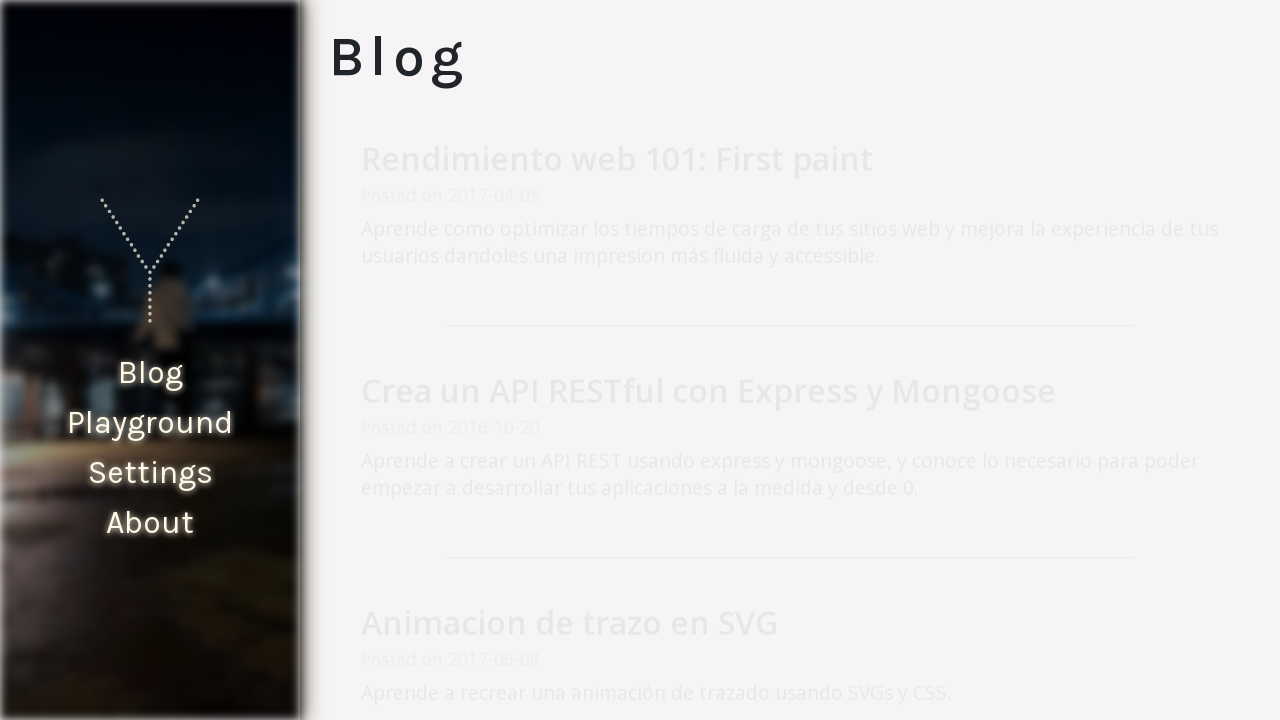

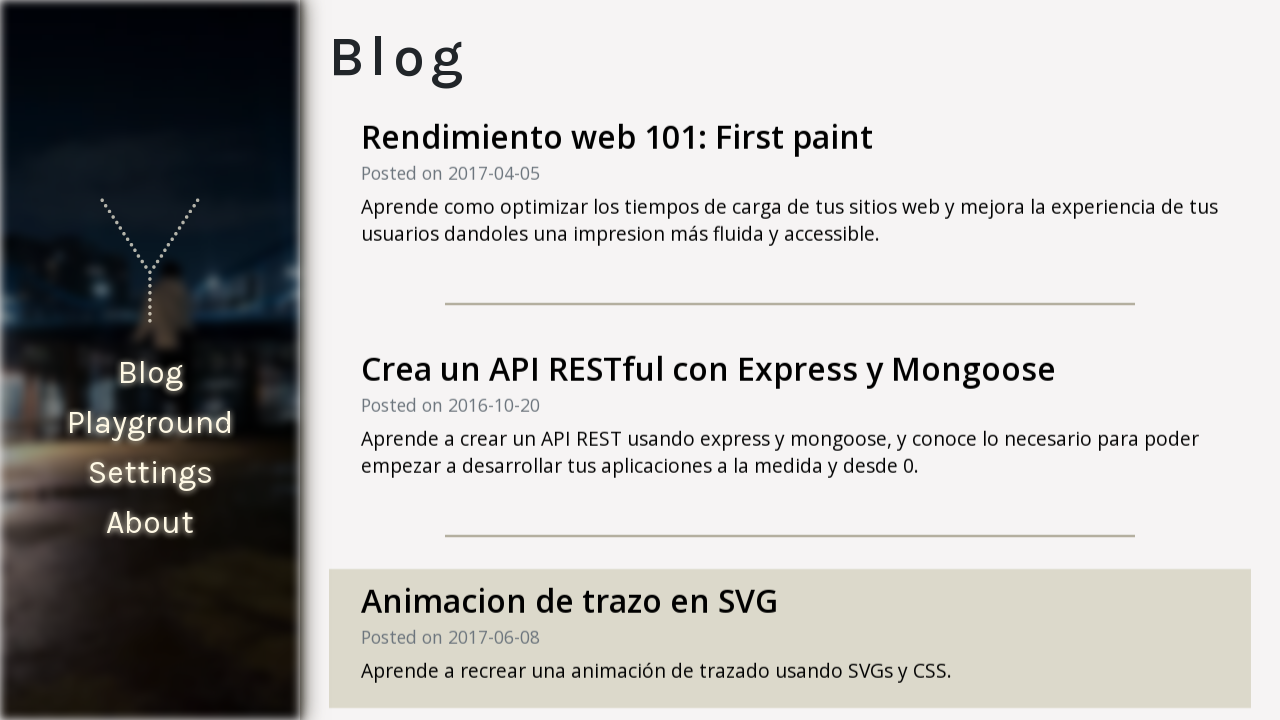